Opens Spotify homepage and verifies the page loads by checking the title

Starting URL: https://www.spotify.com

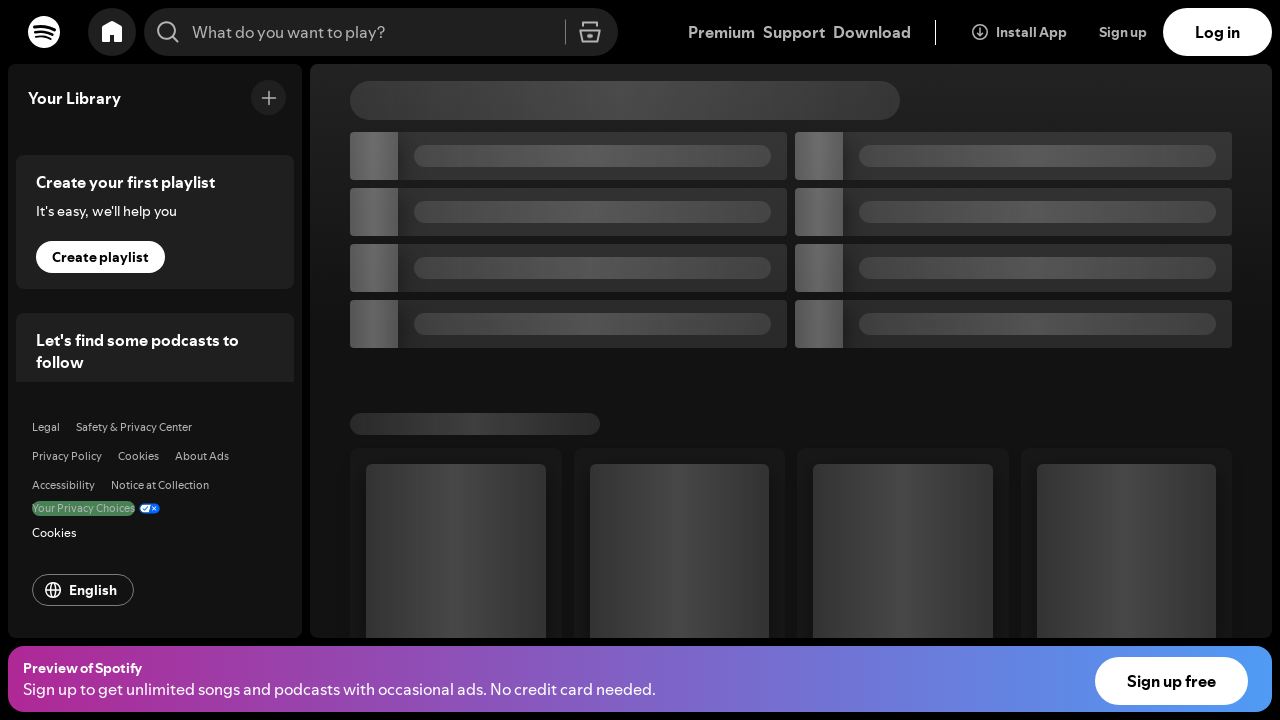

Waited for page DOM to load on Spotify homepage
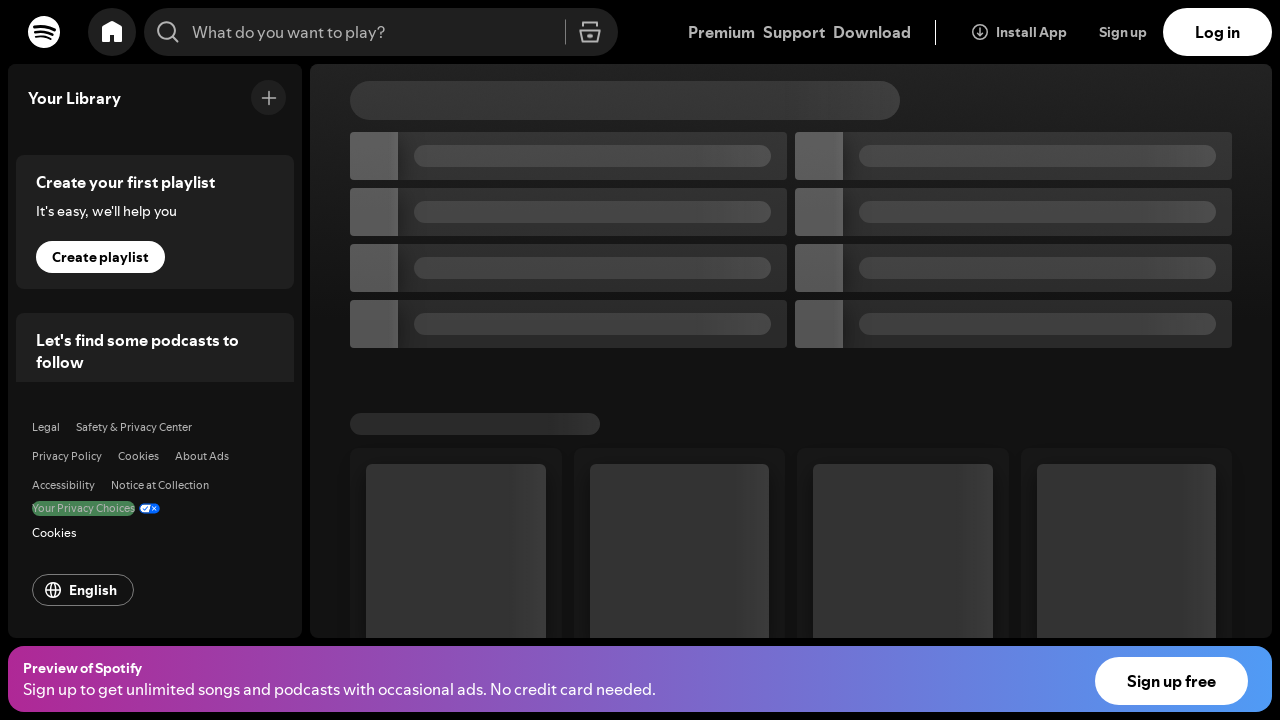

Verified page title is 'Spotify - Web Player: Music for everyone'
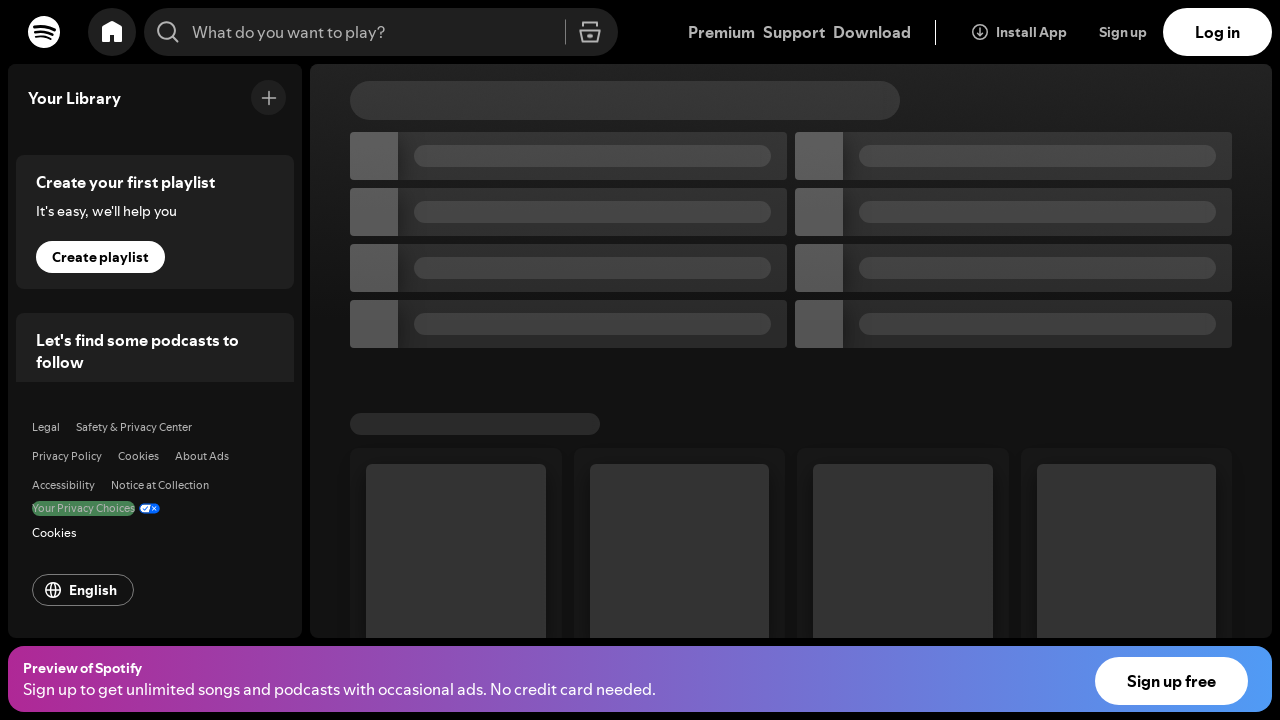

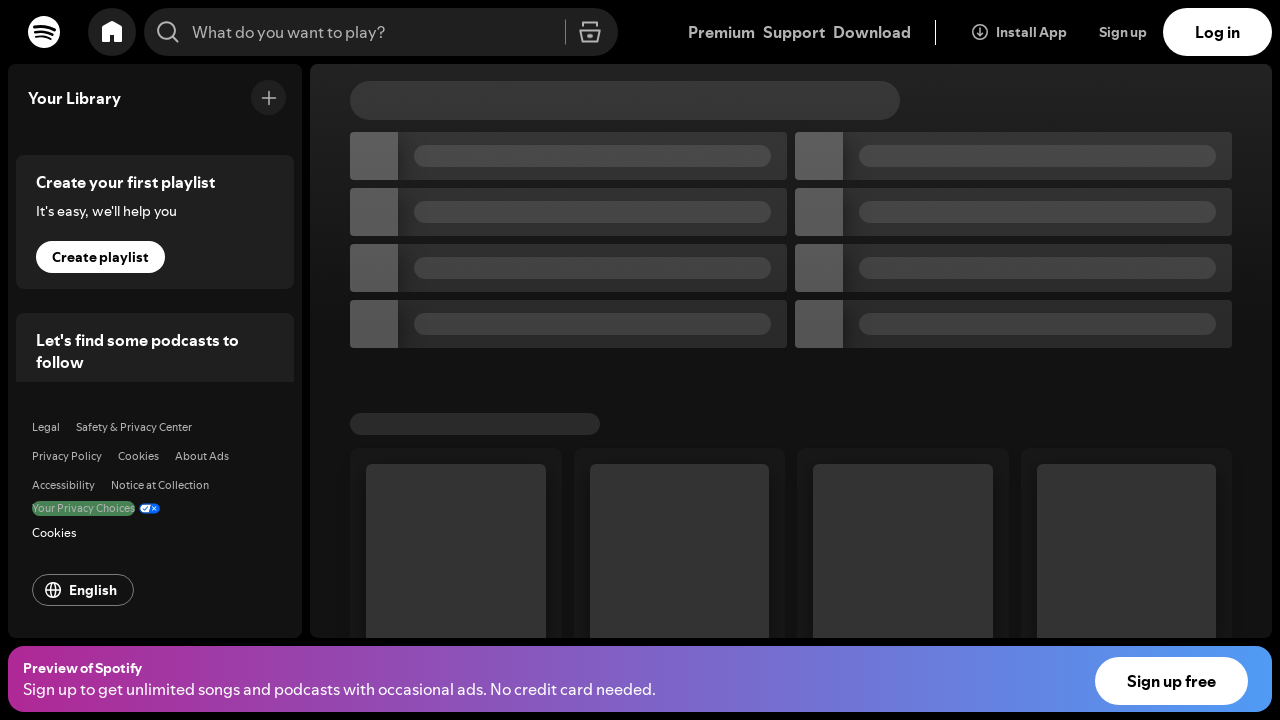